Tests modifying API responses by intercepting fruit API calls, adding a new fruit to the response, and verifying it appears on the page

Starting URL: https://demo.playwright.dev/api-mocking

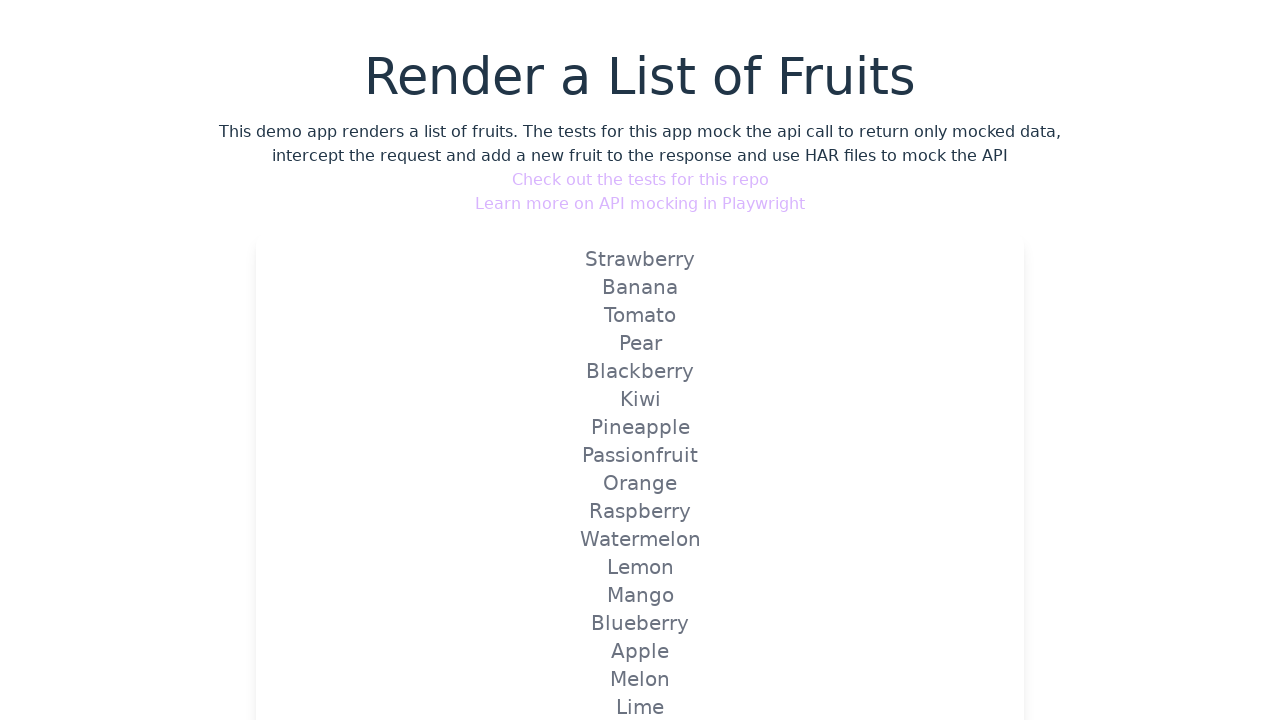

Set up route interception for fruit API to add new fruit
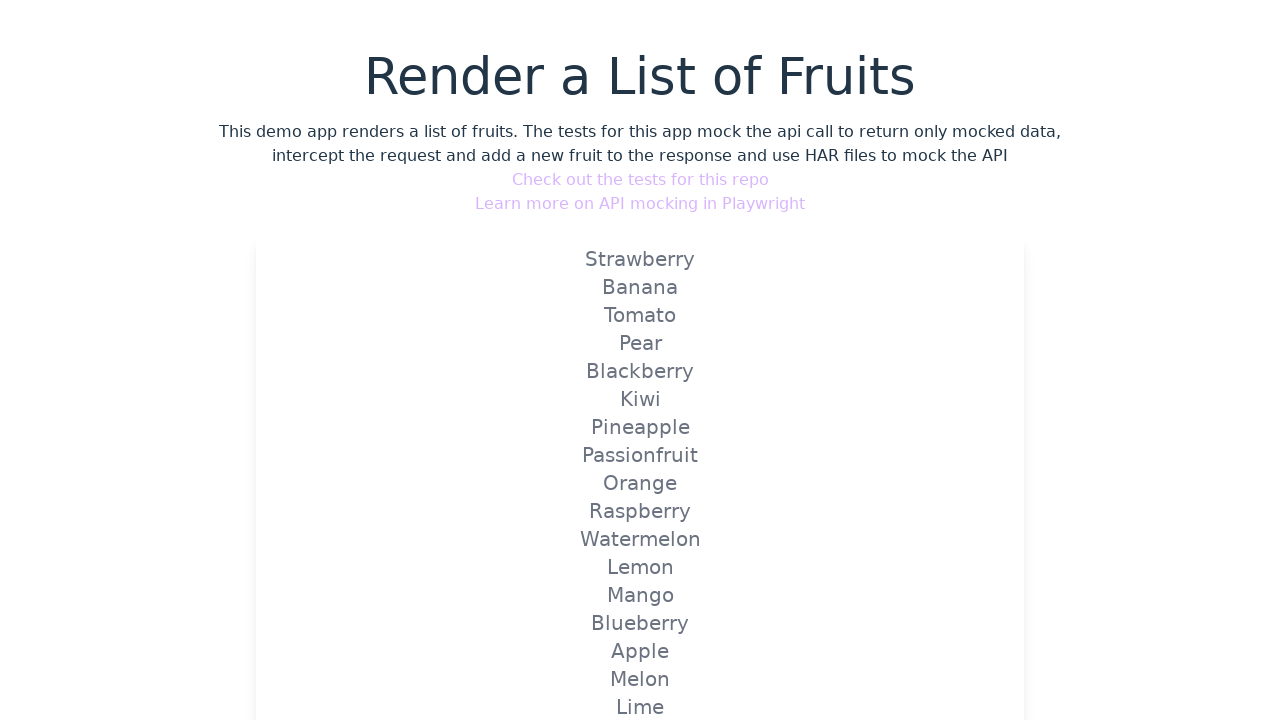

Reloaded page to trigger the intercepted fruit API with new fruit
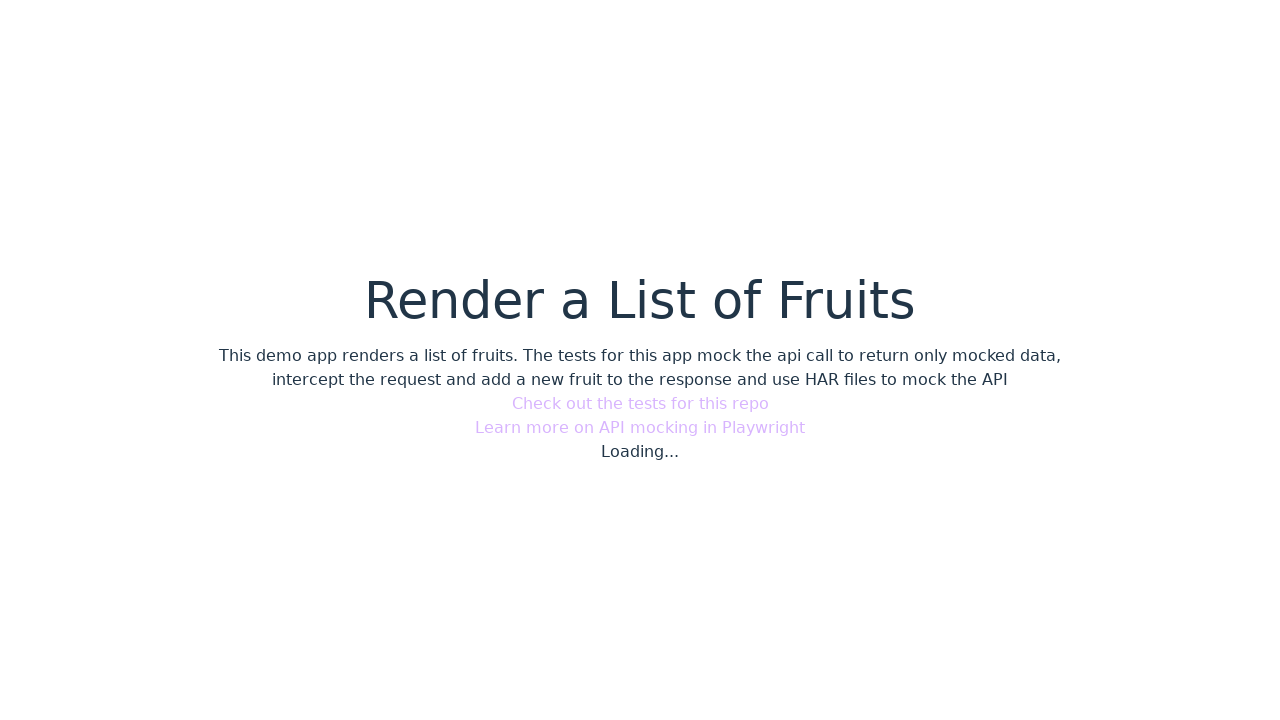

Verified that new fruit 'Playwright' is visible on the page
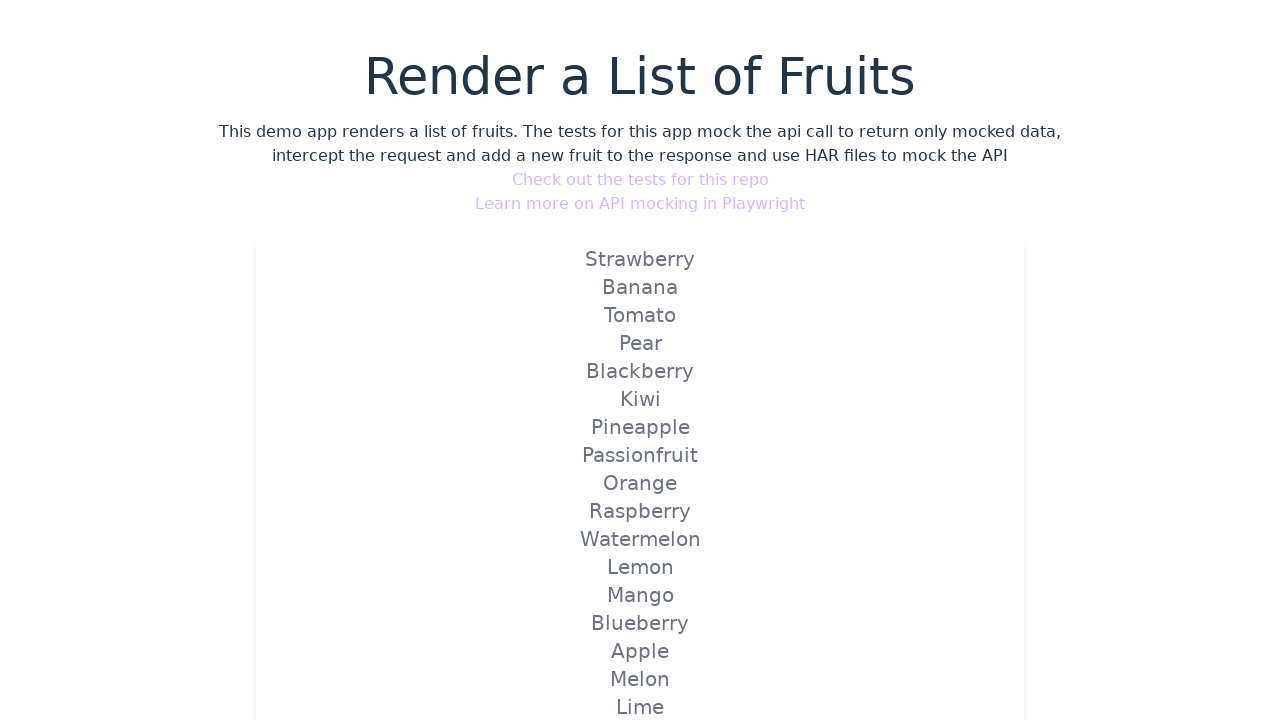

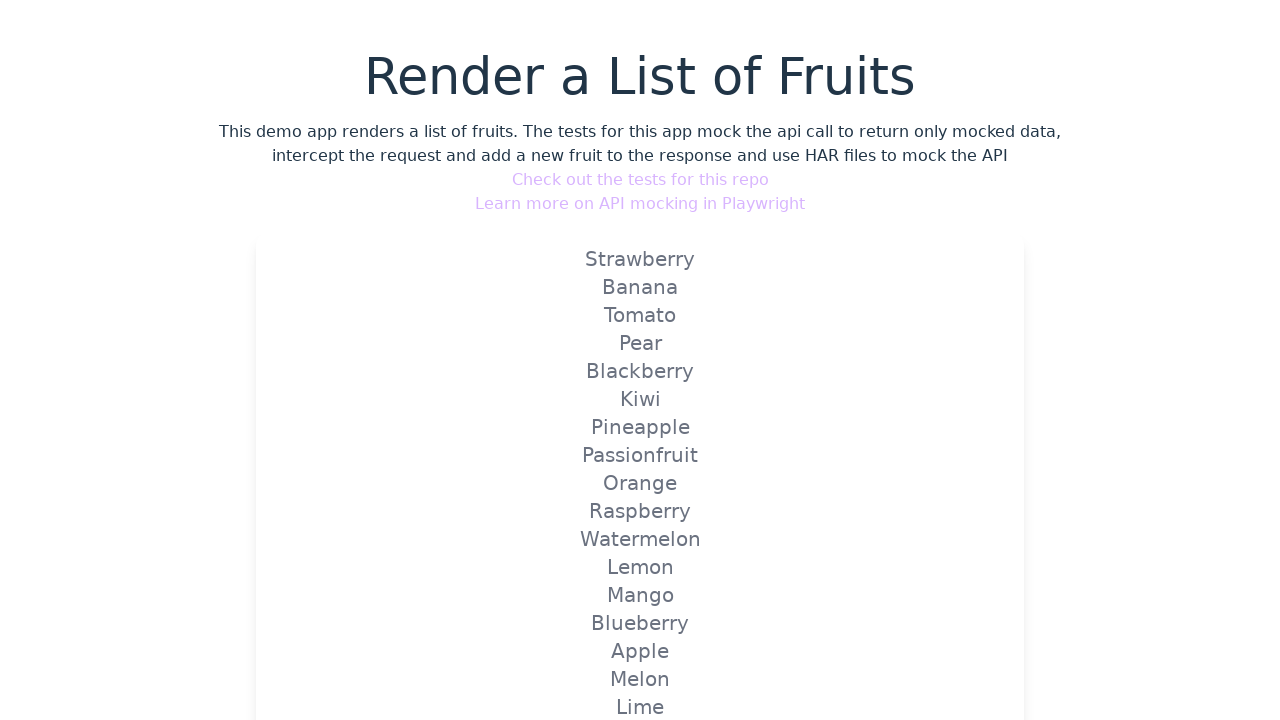